Scrolls to the bottom of the page using JavaScript

Starting URL: https://bonigarcia.dev/selenium-webdriver-java/long-page.html

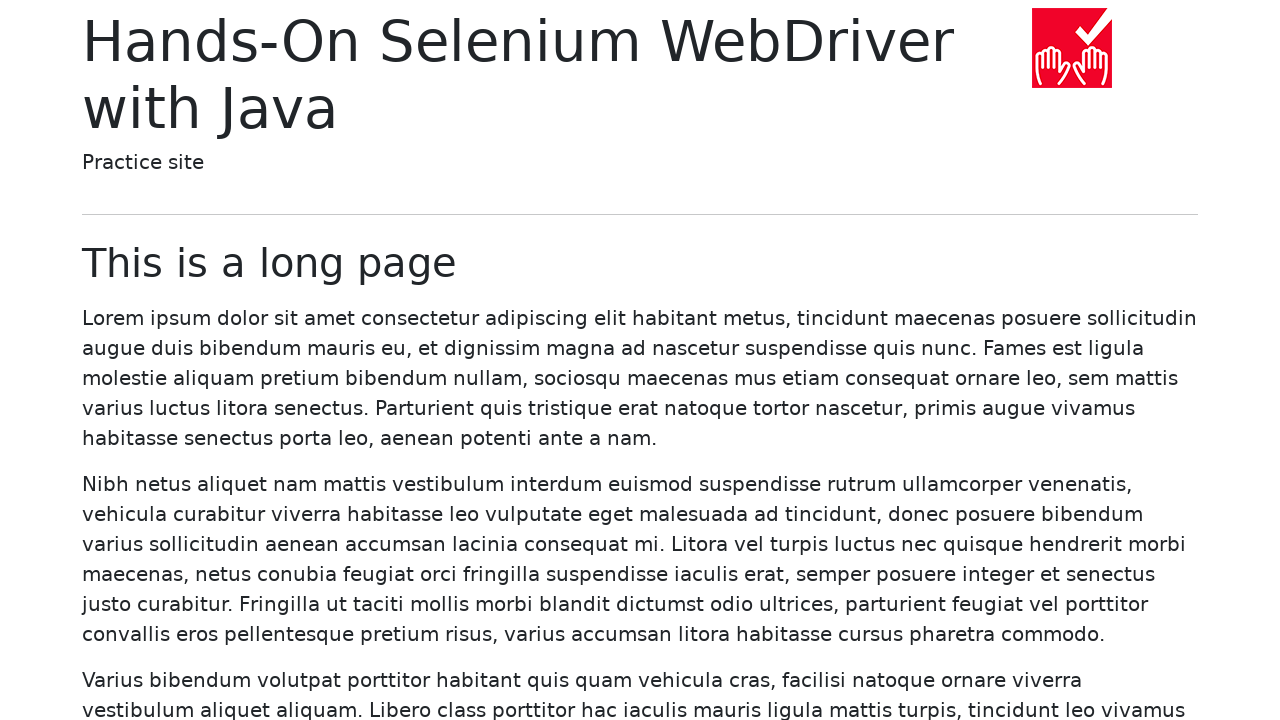

Navigated to long-page.html
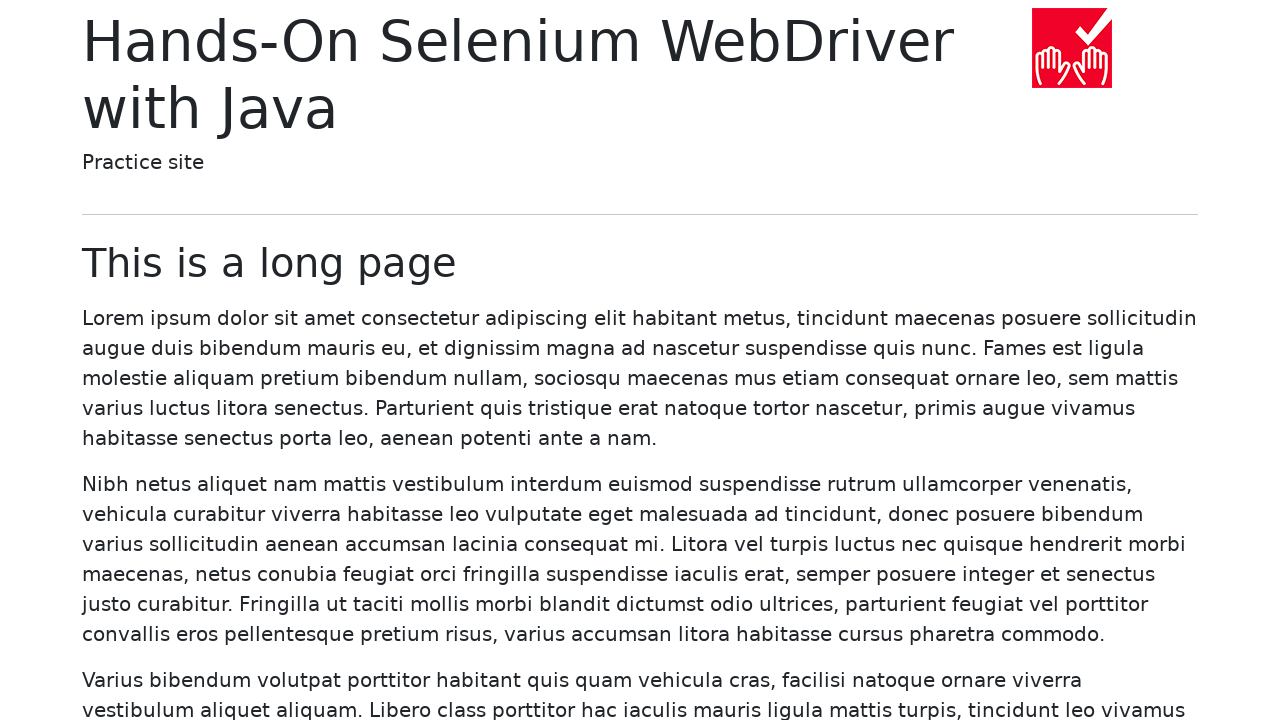

Scrolled to bottom of page using JavaScript
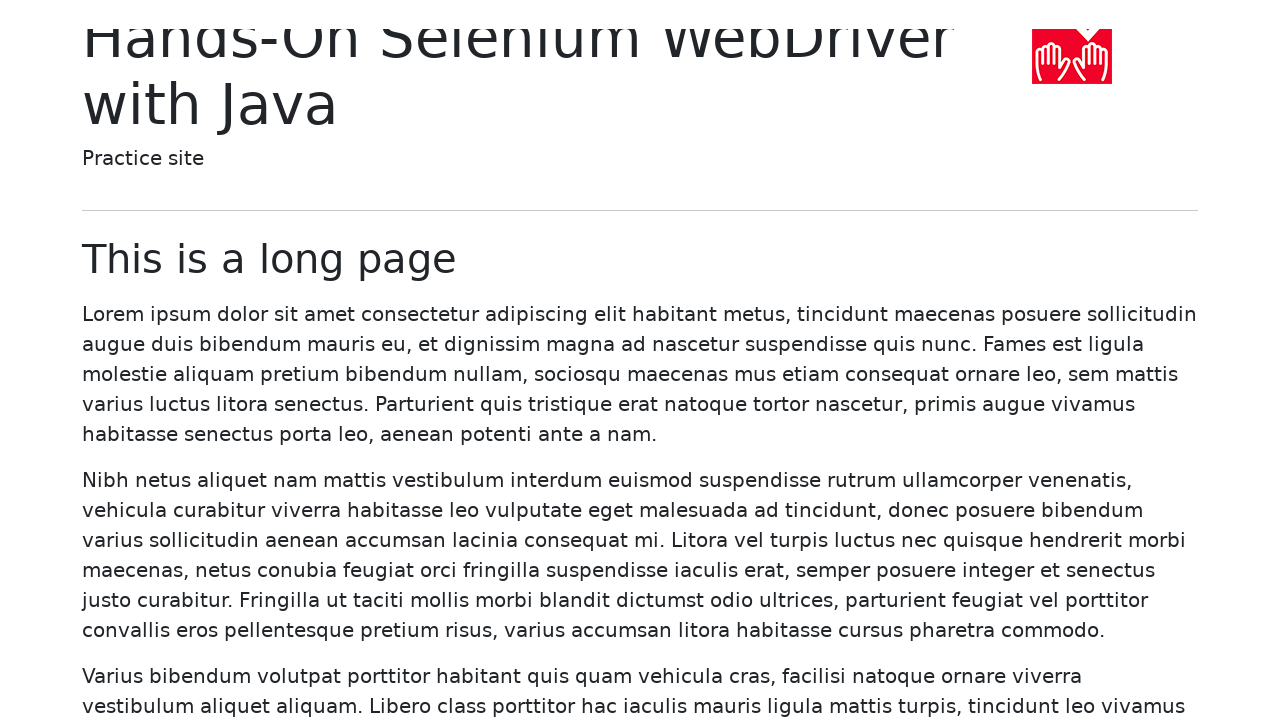

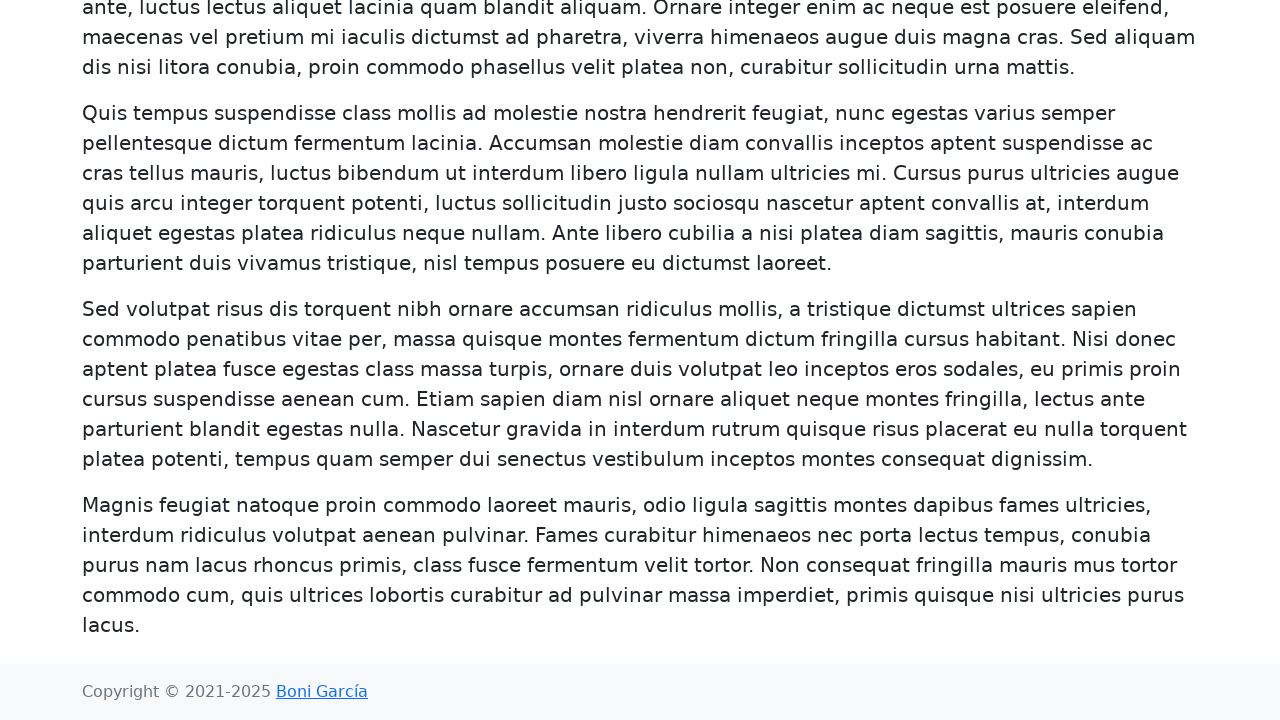